Tests a JavaScript prompt alert by clicking a button, entering text in the prompt, accepting it, and verifying the entered text appears in the result

Starting URL: http://the-internet.herokuapp.com/javascript_alerts

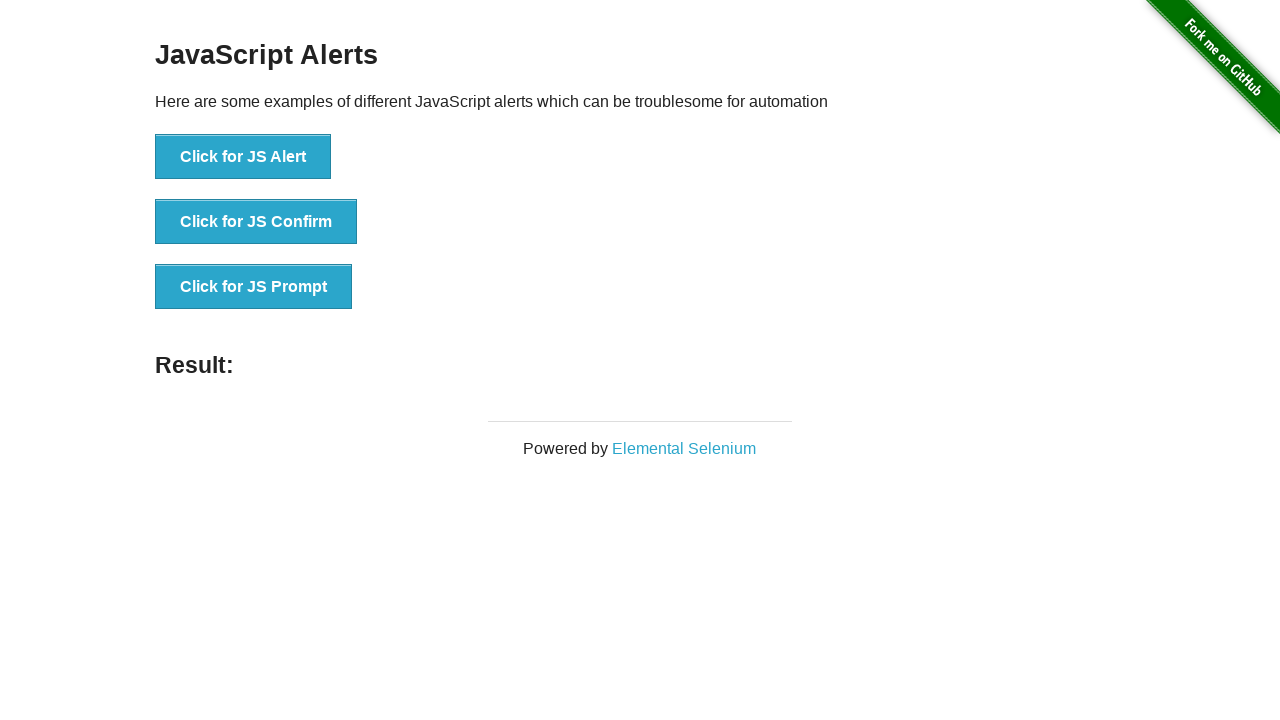

Set up dialog handler to accept prompt with text 'Test message!!!'
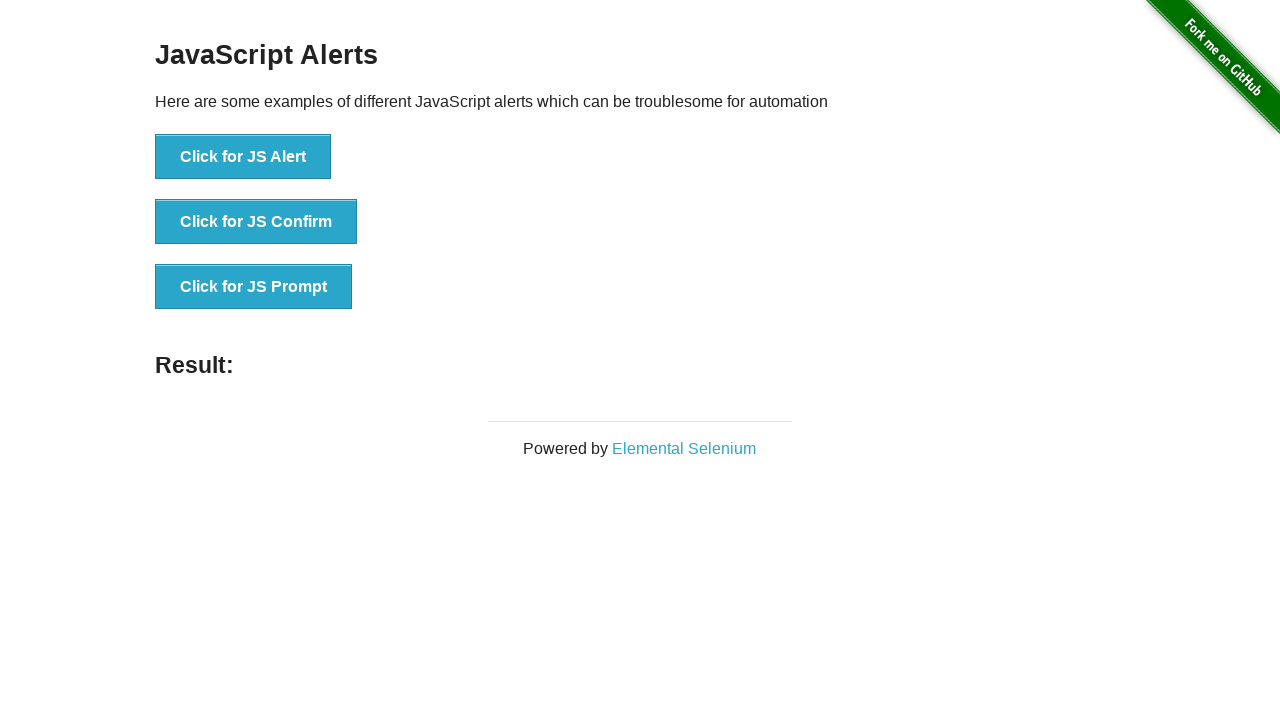

Clicked button to trigger JavaScript prompt alert at (254, 287) on xpath=//button[@onclick='jsPrompt()']
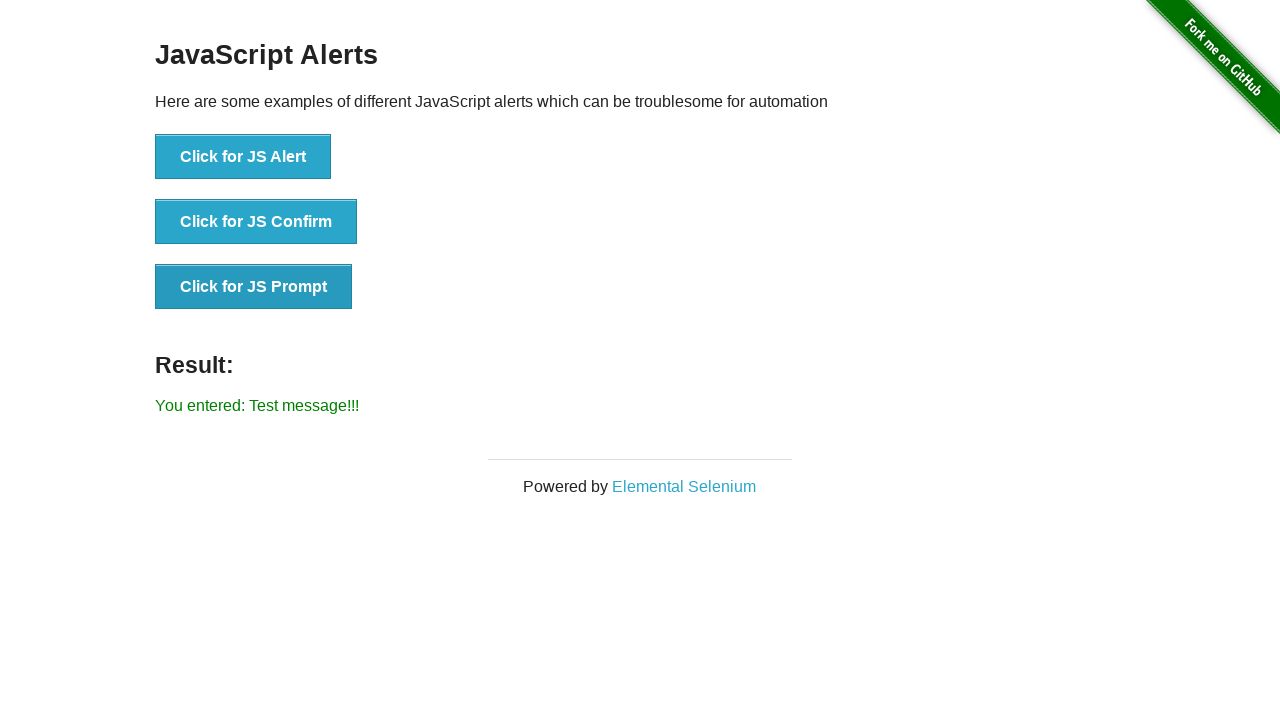

Result element appeared after accepting prompt
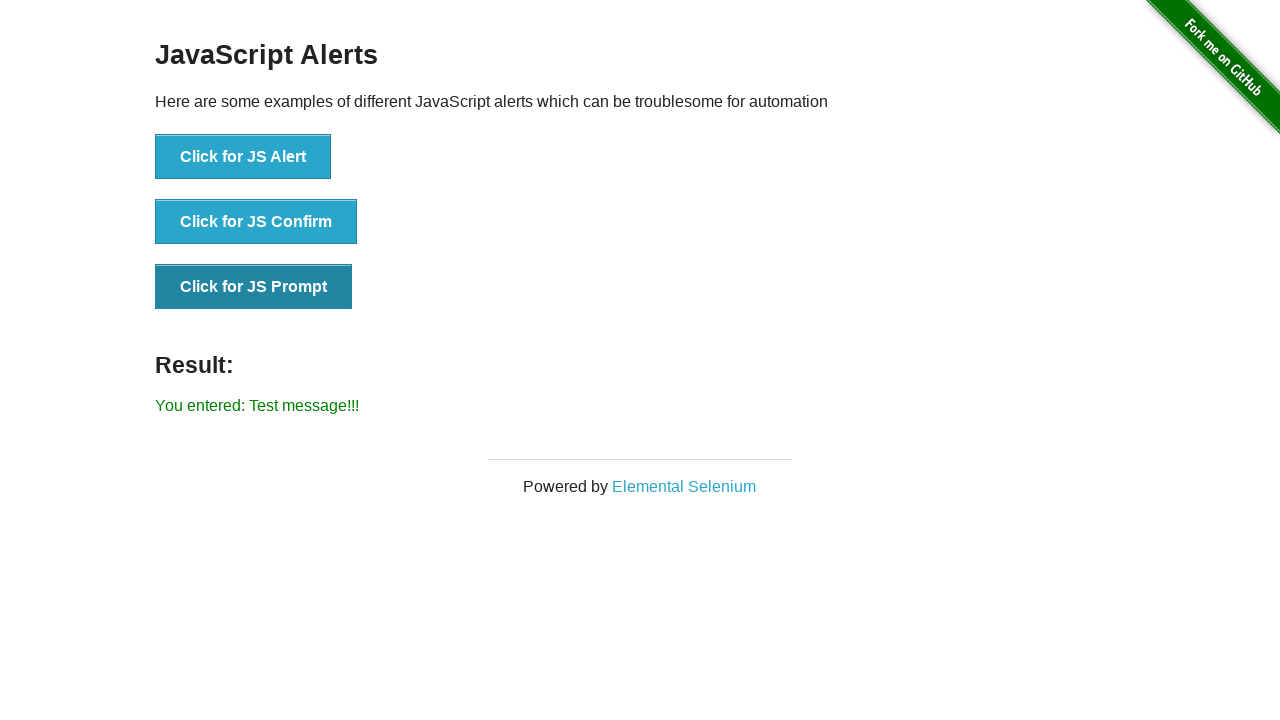

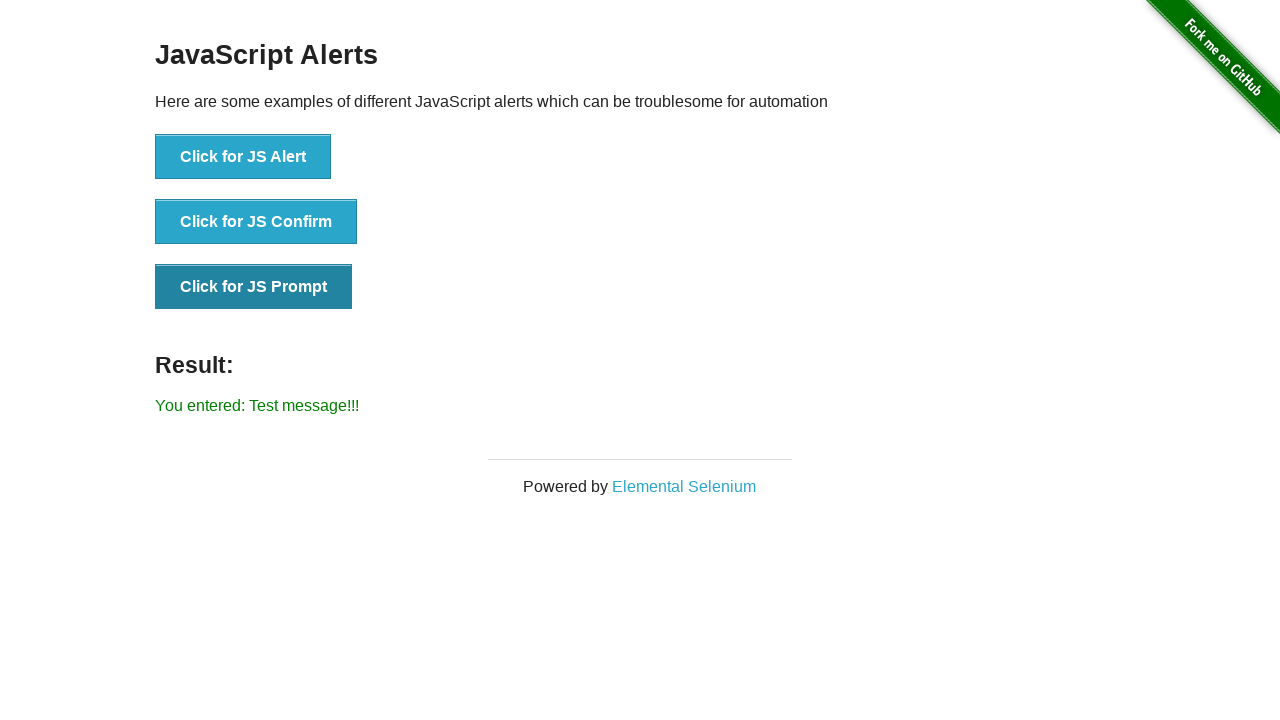